Tests filtering to display only completed items

Starting URL: https://demo.playwright.dev/todomvc

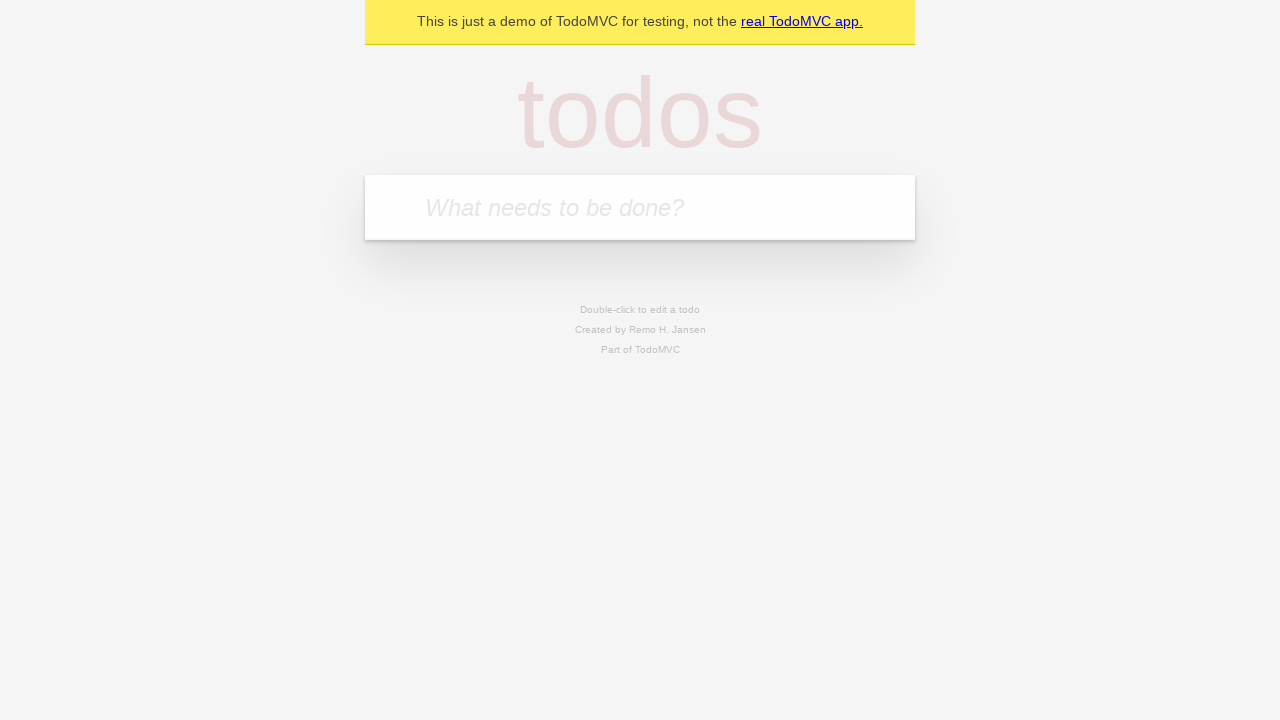

Located the 'What needs to be done?' input field
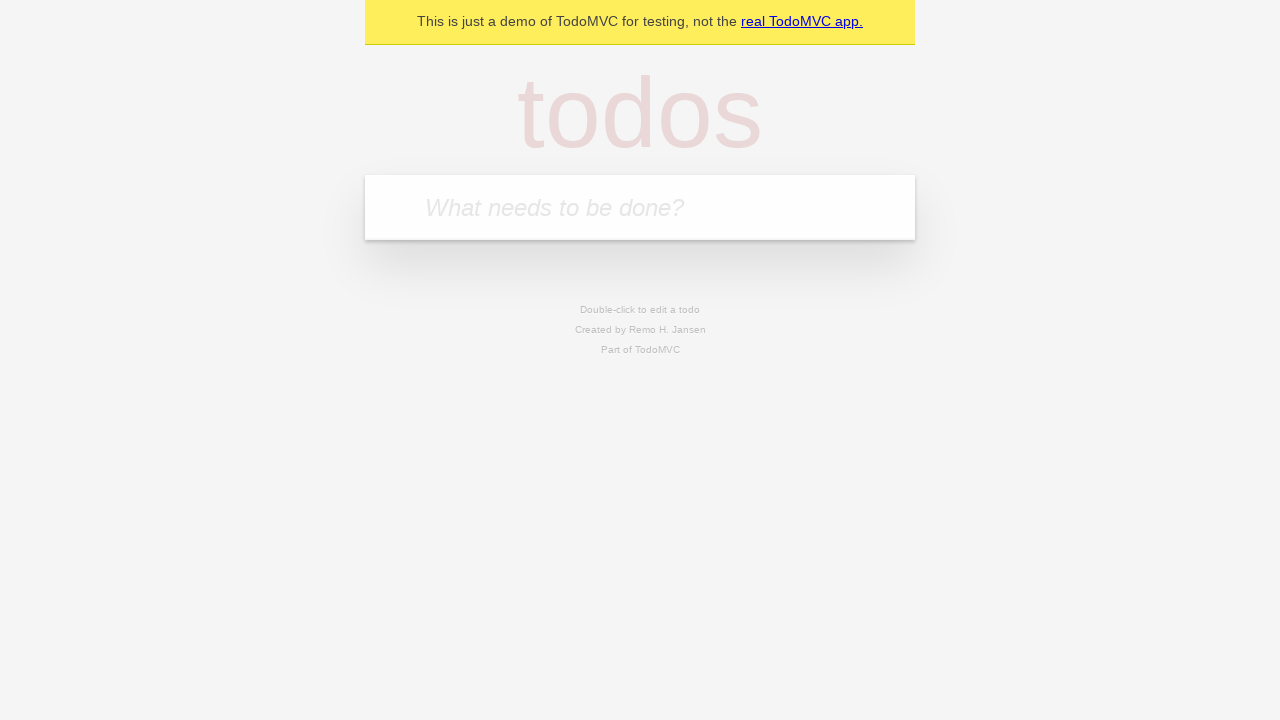

Filled todo input with 'buy some cheese' on internal:attr=[placeholder="What needs to be done?"i]
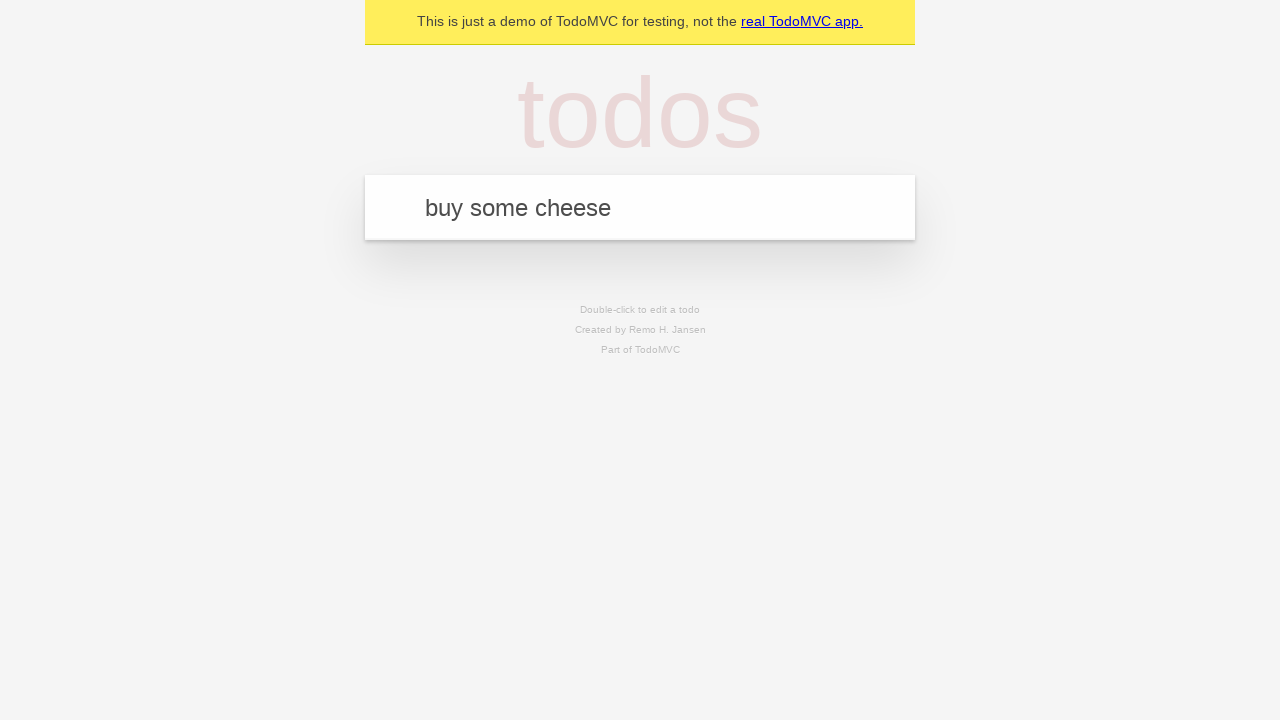

Pressed Enter to create todo 'buy some cheese' on internal:attr=[placeholder="What needs to be done?"i]
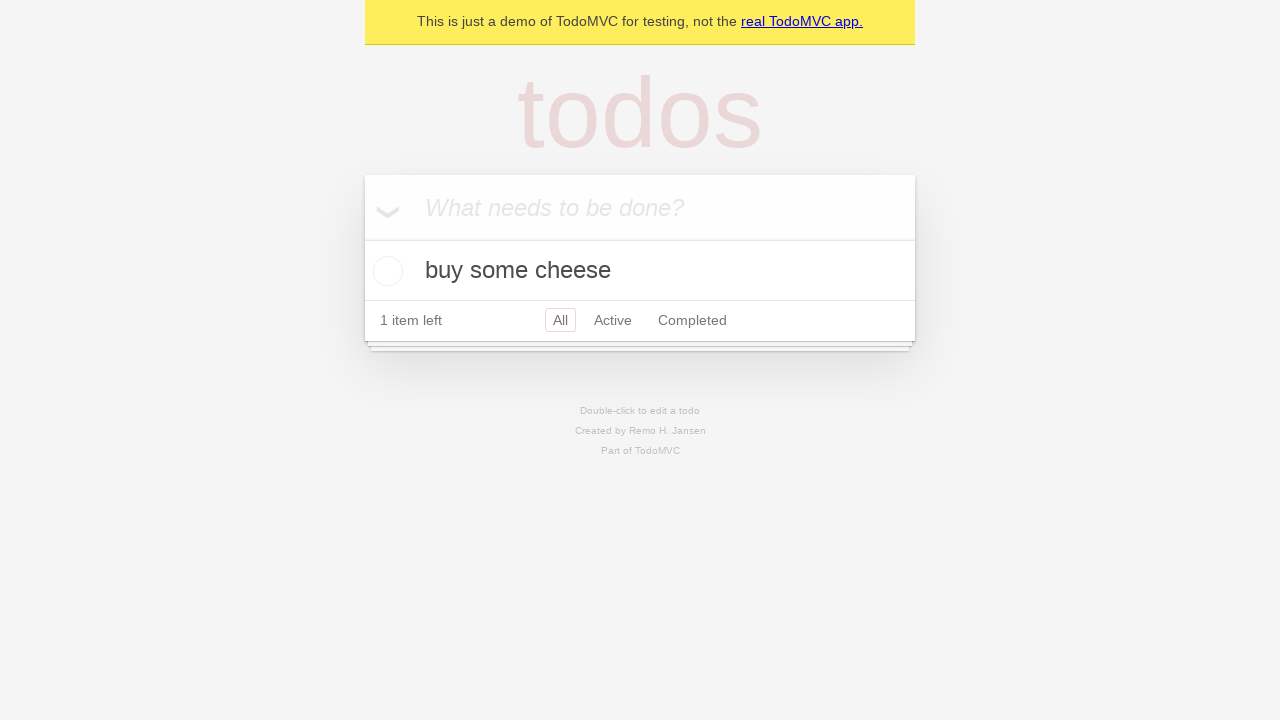

Filled todo input with 'feed the cat' on internal:attr=[placeholder="What needs to be done?"i]
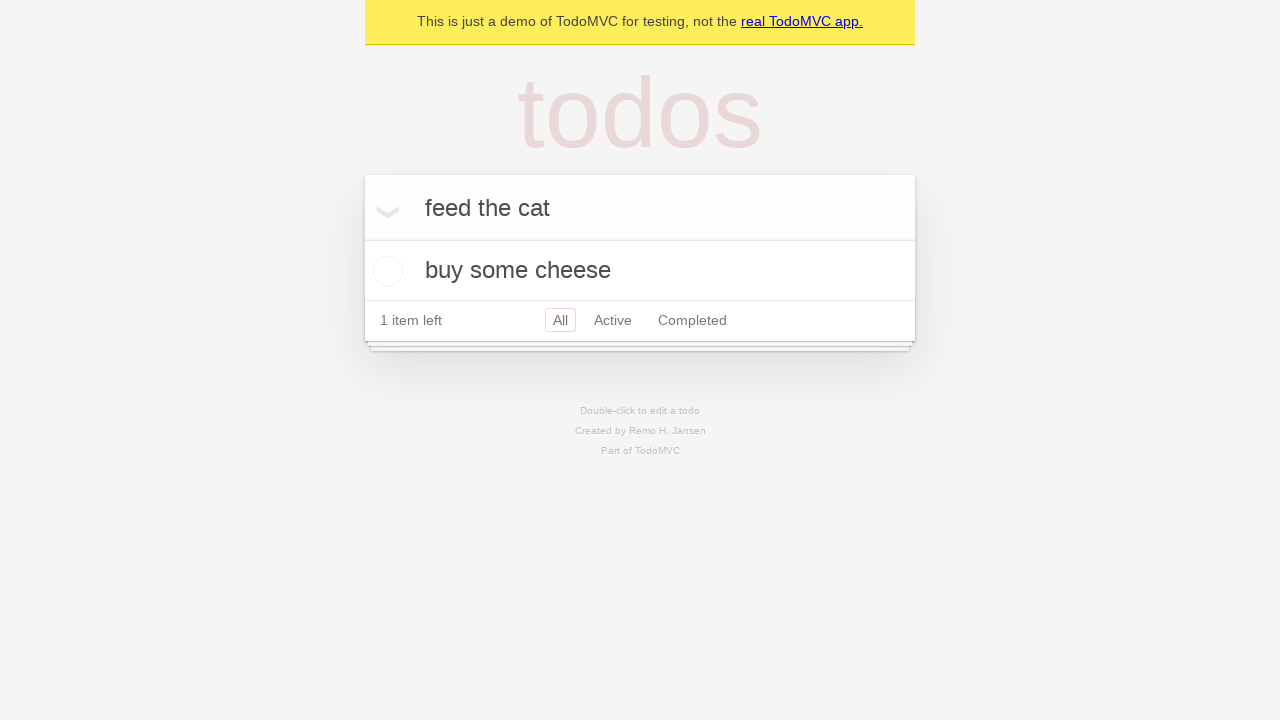

Pressed Enter to create todo 'feed the cat' on internal:attr=[placeholder="What needs to be done?"i]
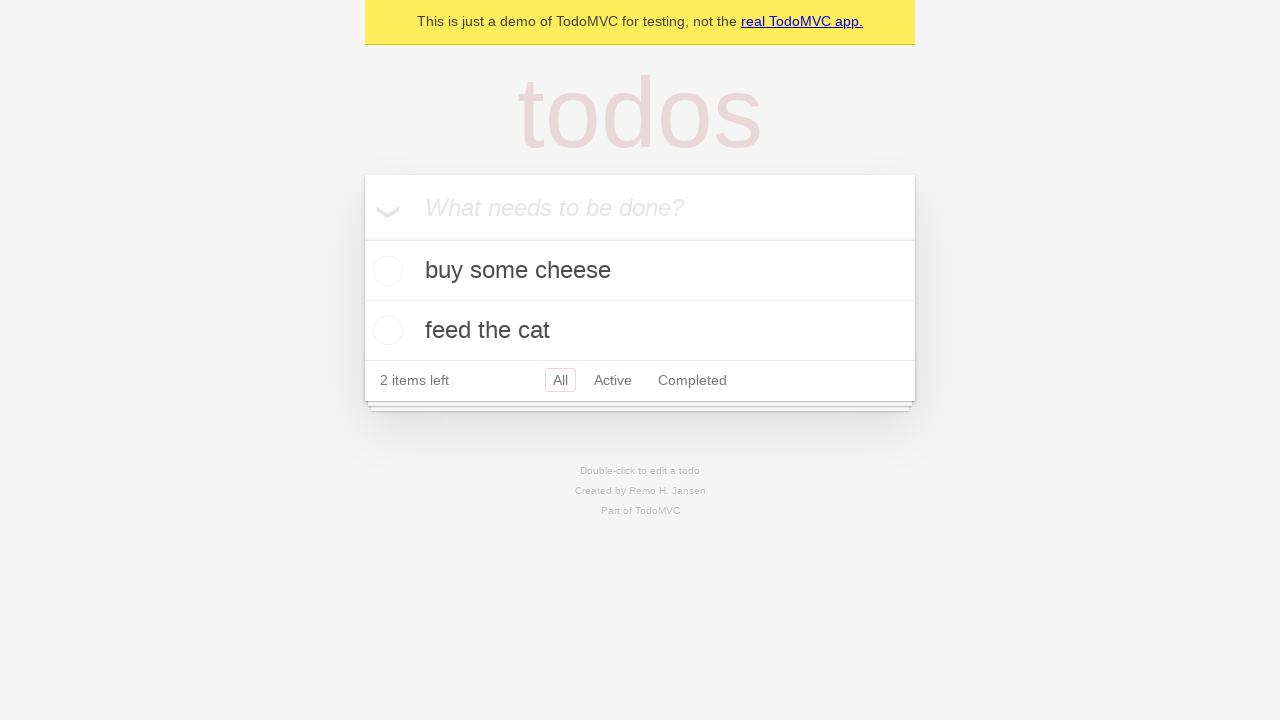

Filled todo input with 'book a doctors appointment' on internal:attr=[placeholder="What needs to be done?"i]
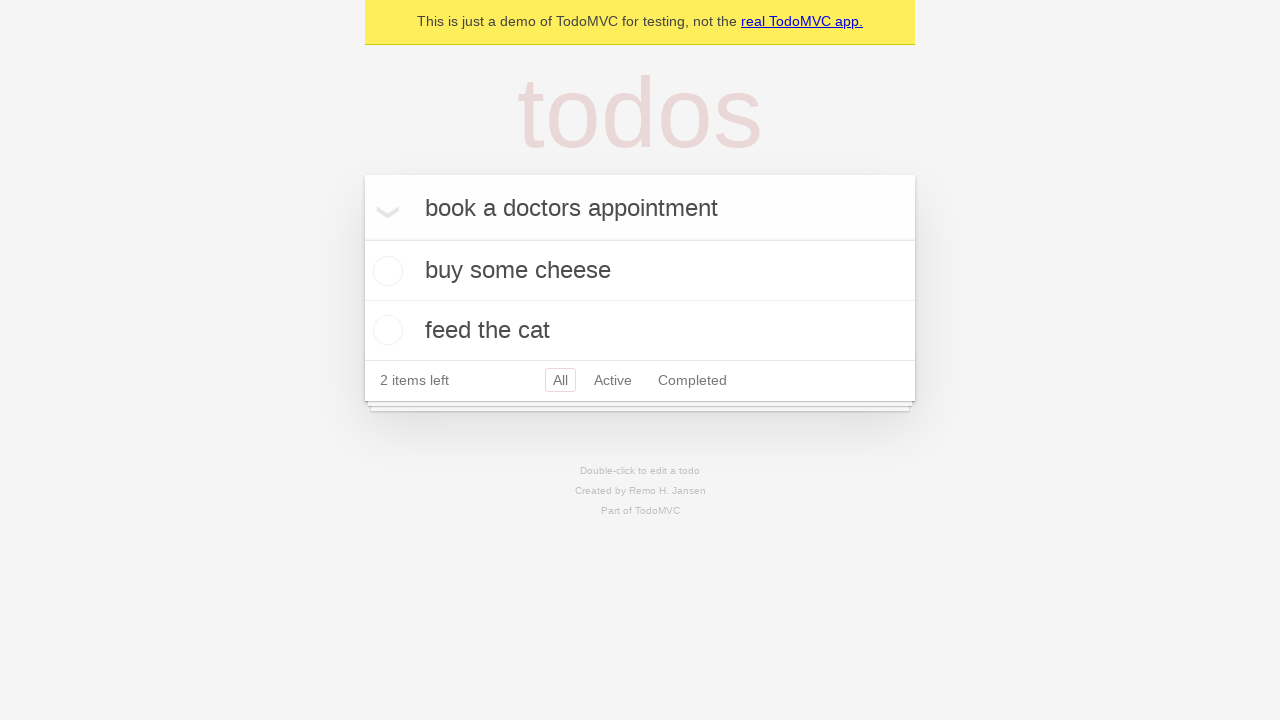

Pressed Enter to create todo 'book a doctors appointment' on internal:attr=[placeholder="What needs to be done?"i]
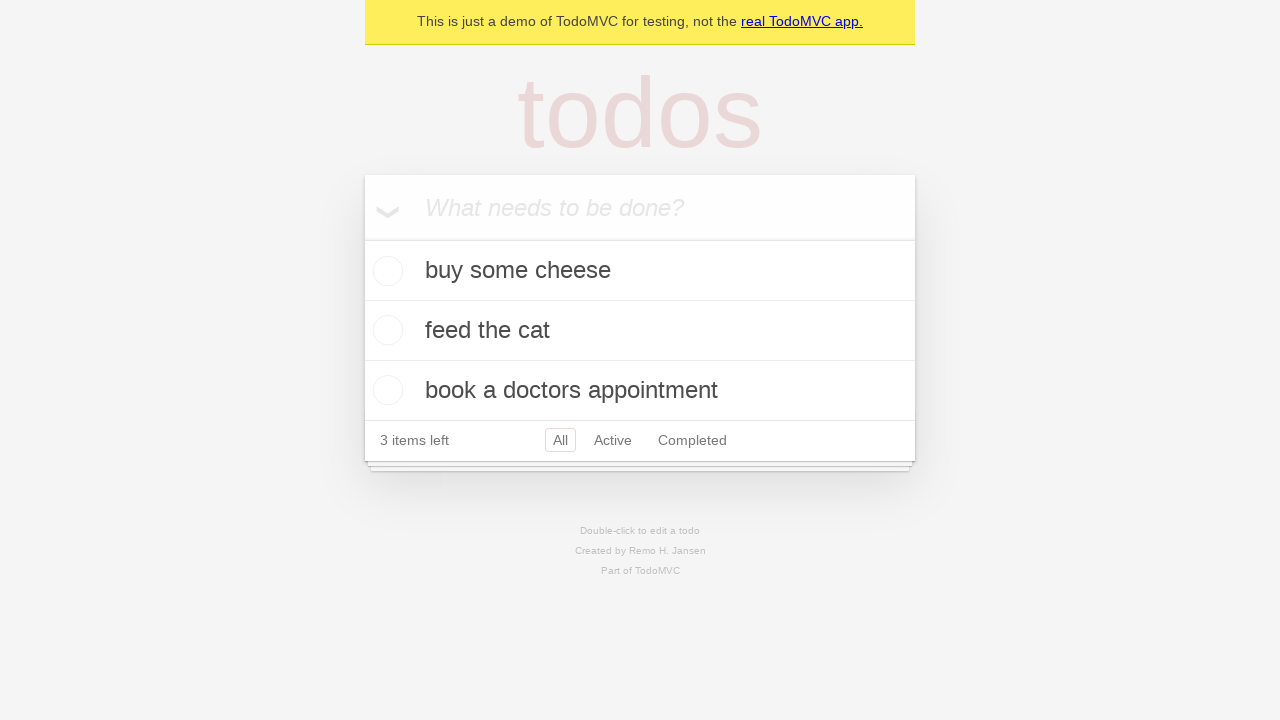

Waited for all 3 todos to be created
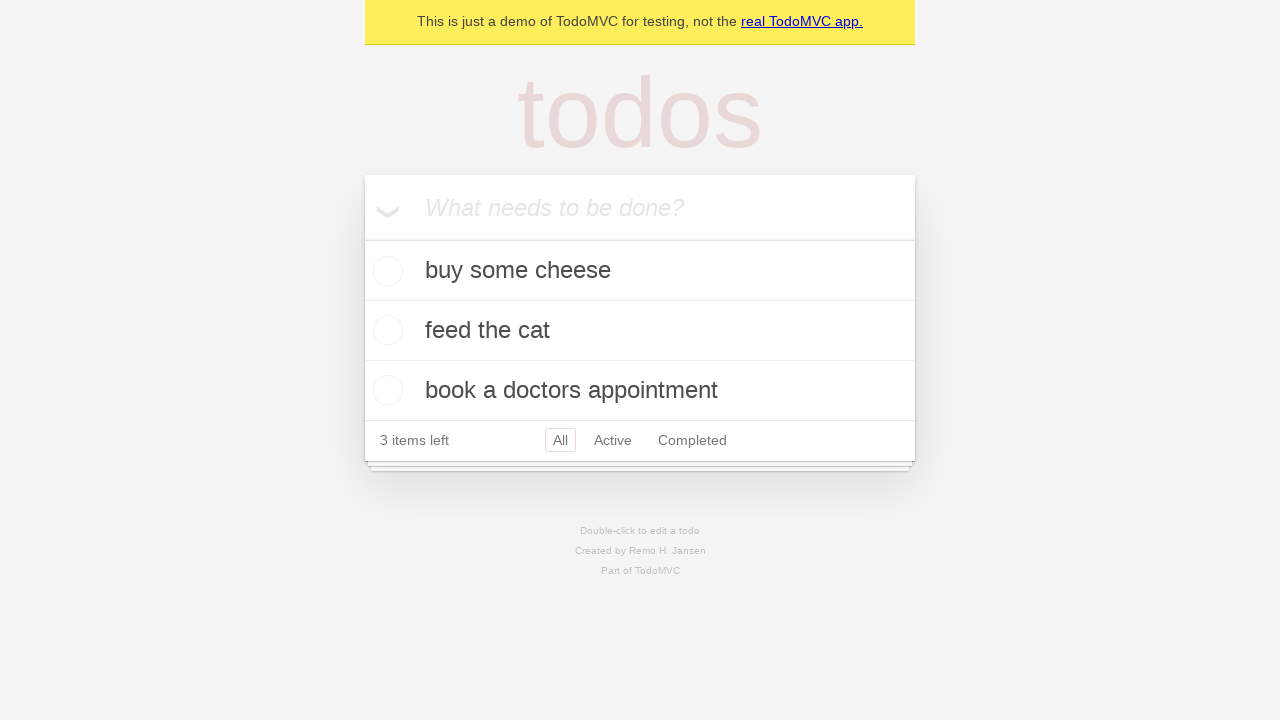

Checked the checkbox for the second todo item at (385, 330) on internal:testid=[data-testid="todo-item"s] >> nth=1 >> internal:role=checkbox
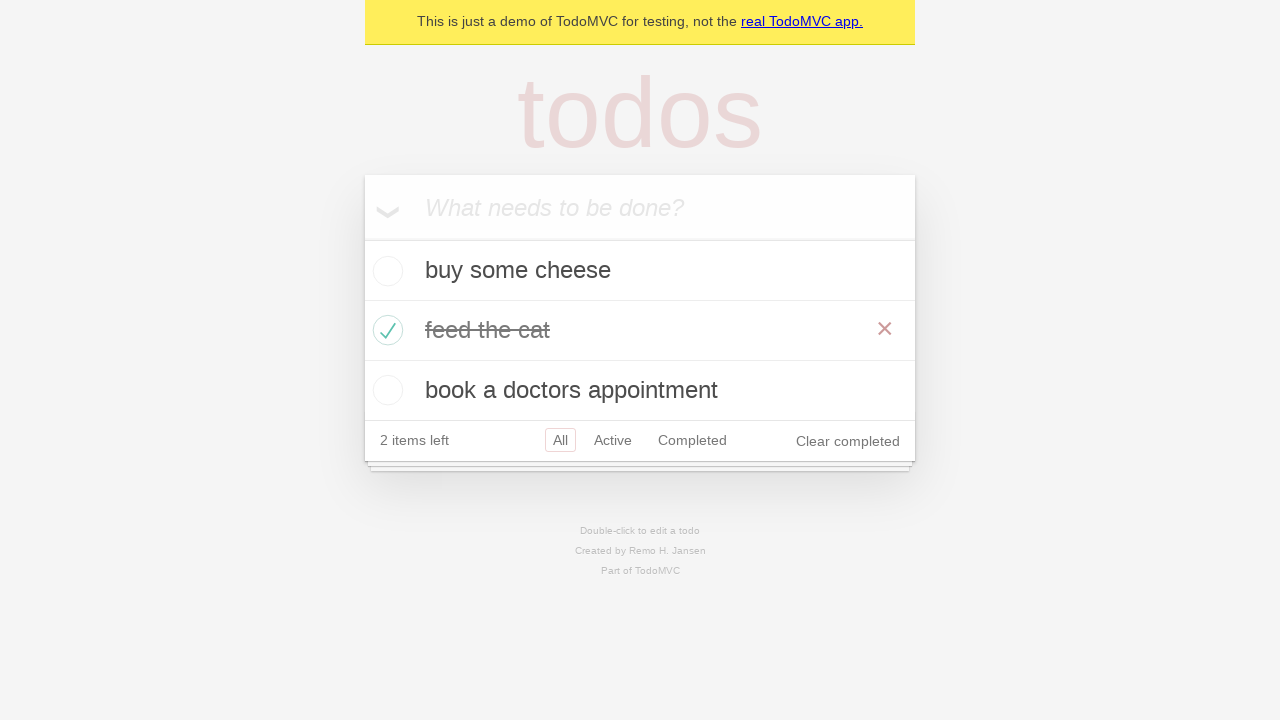

Clicked the Completed filter link at (692, 440) on internal:role=link[name="Completed"i]
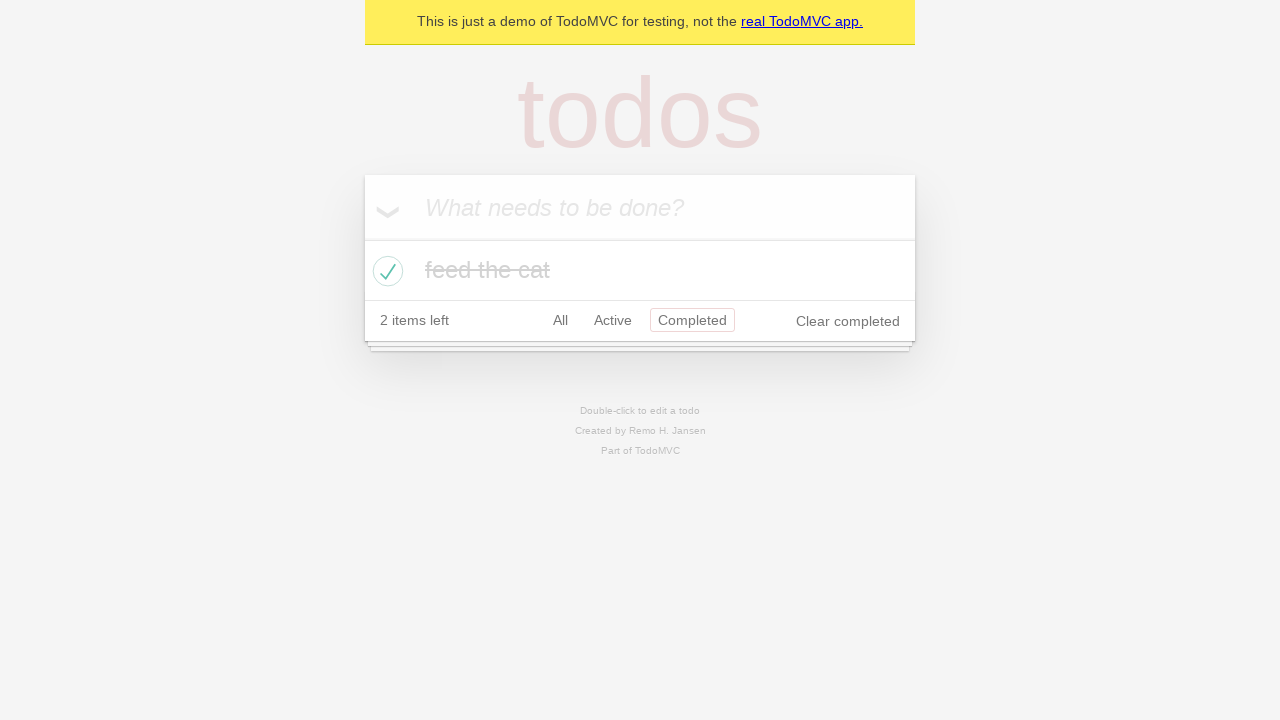

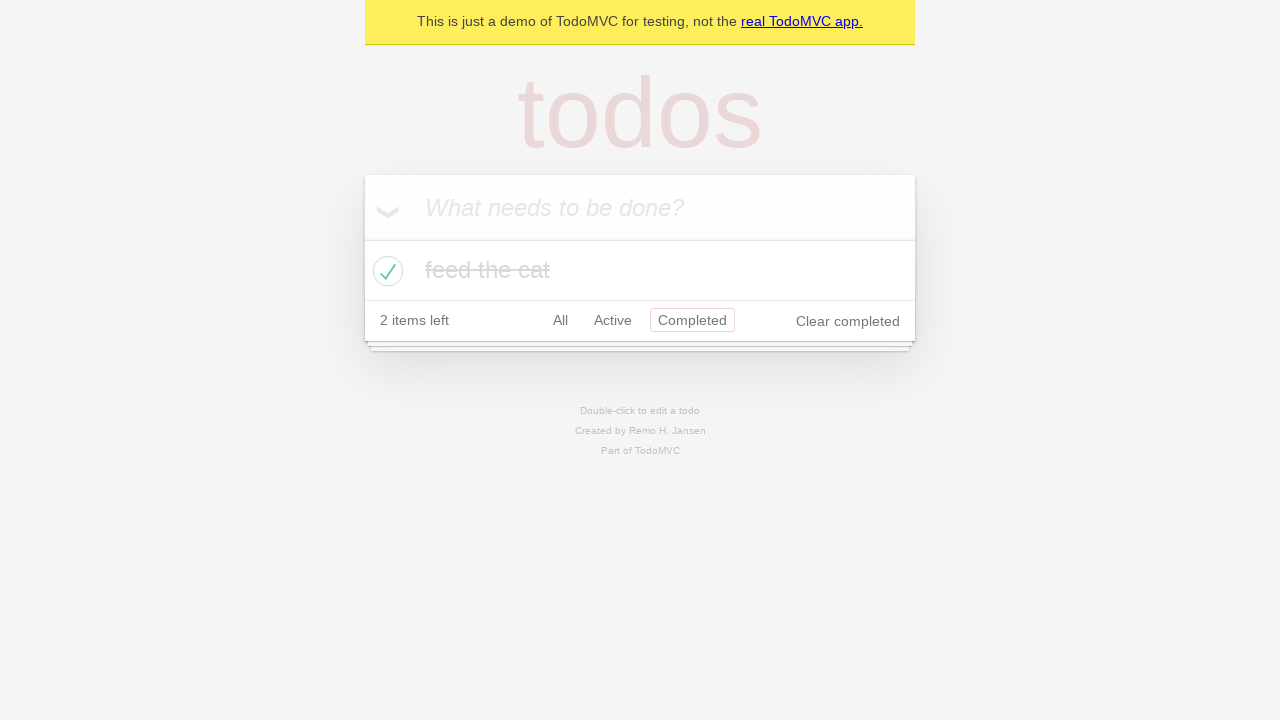